Tests dynamic loading by clicking start button and verifying that "Hello World!" text appears after loading

Starting URL: https://the-internet.herokuapp.com/dynamic_loading/1

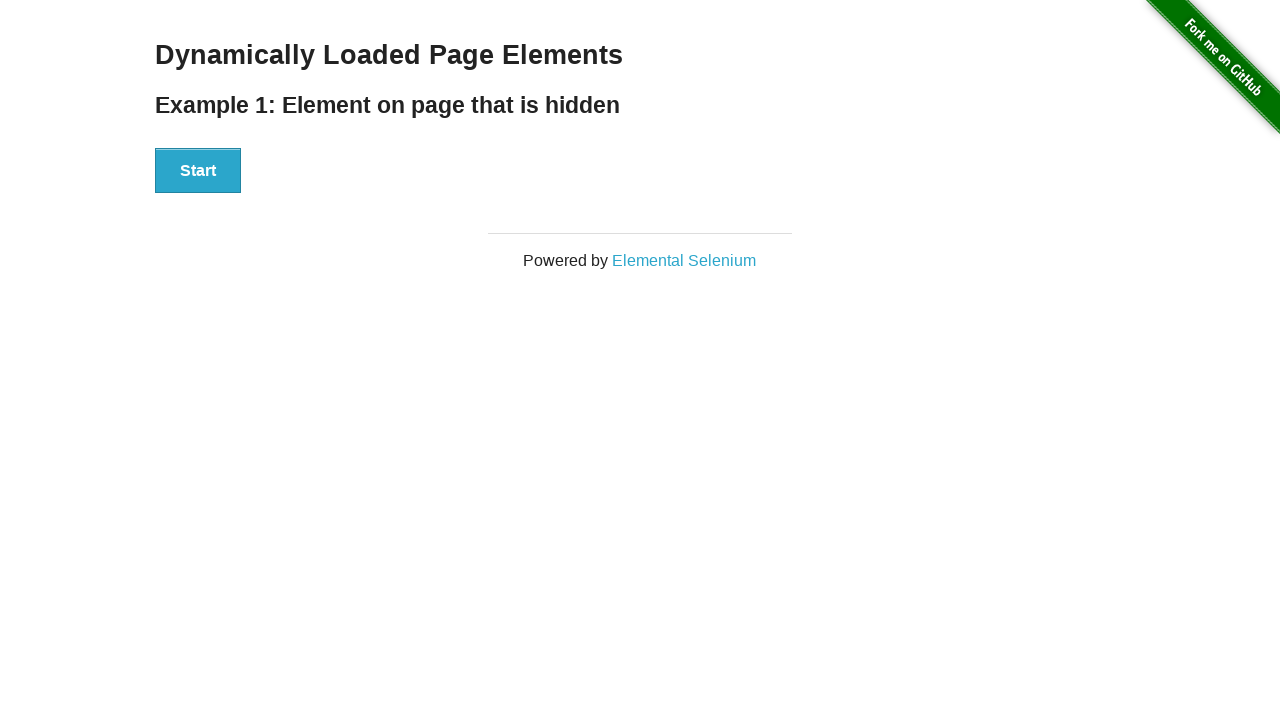

Clicked start button to trigger dynamic loading at (198, 171) on #start>button
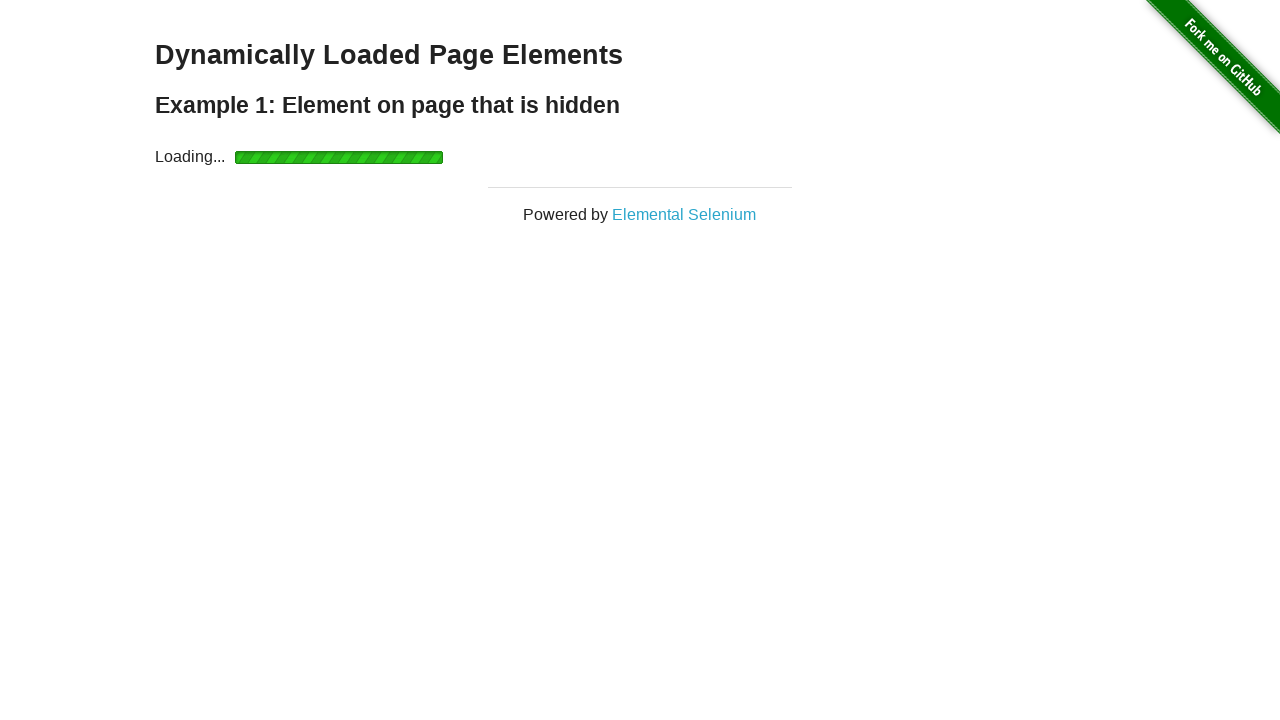

Waited for 'Hello World!' text to appear
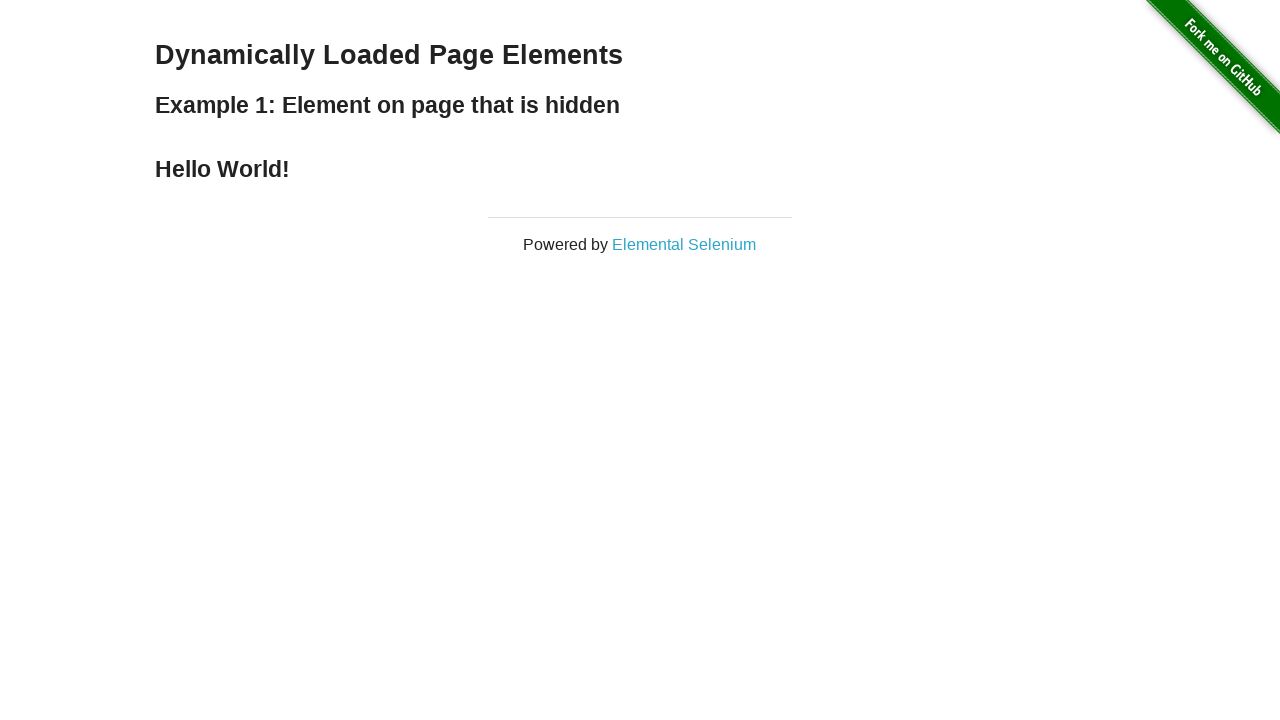

Located the 'Hello World!' element
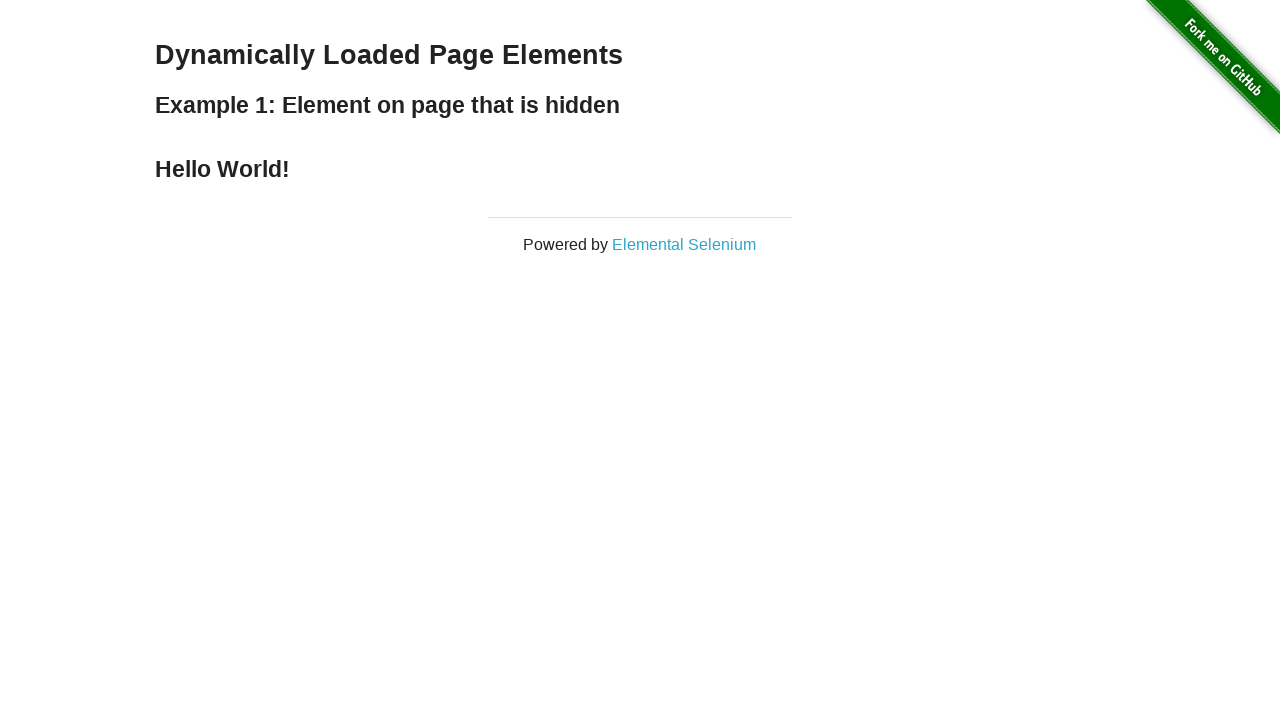

Verified that element text content is 'Hello World!'
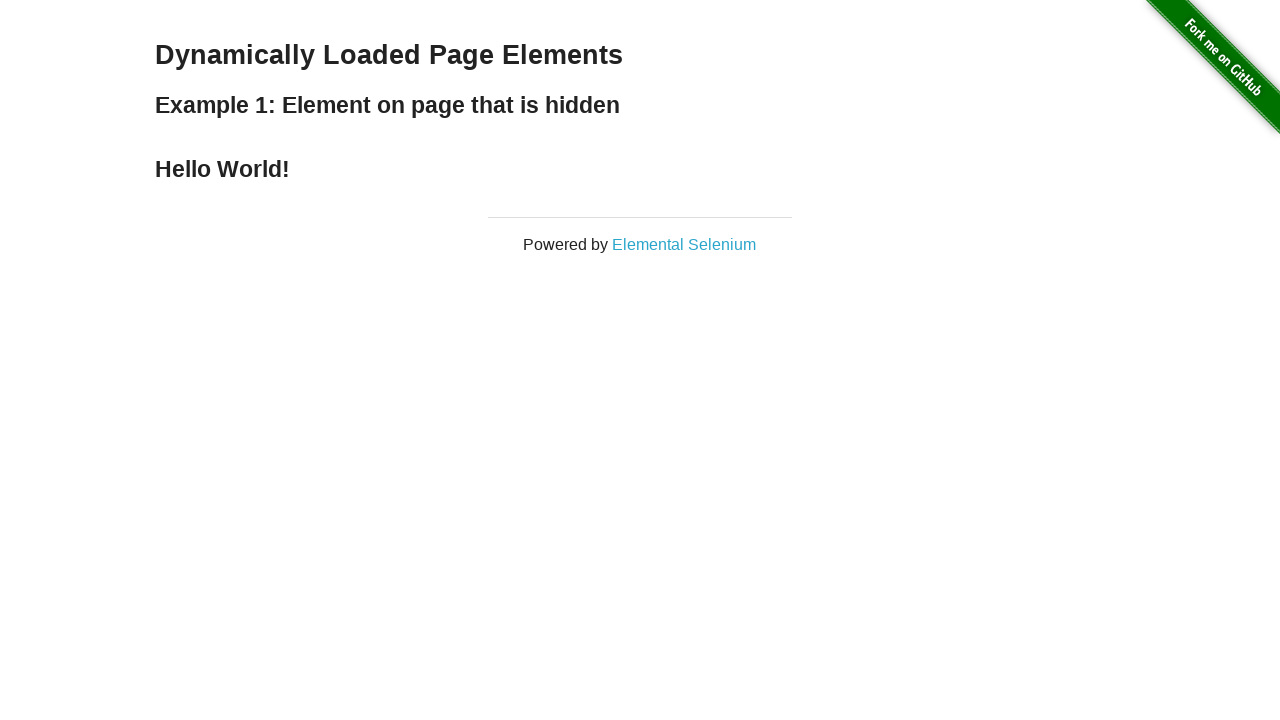

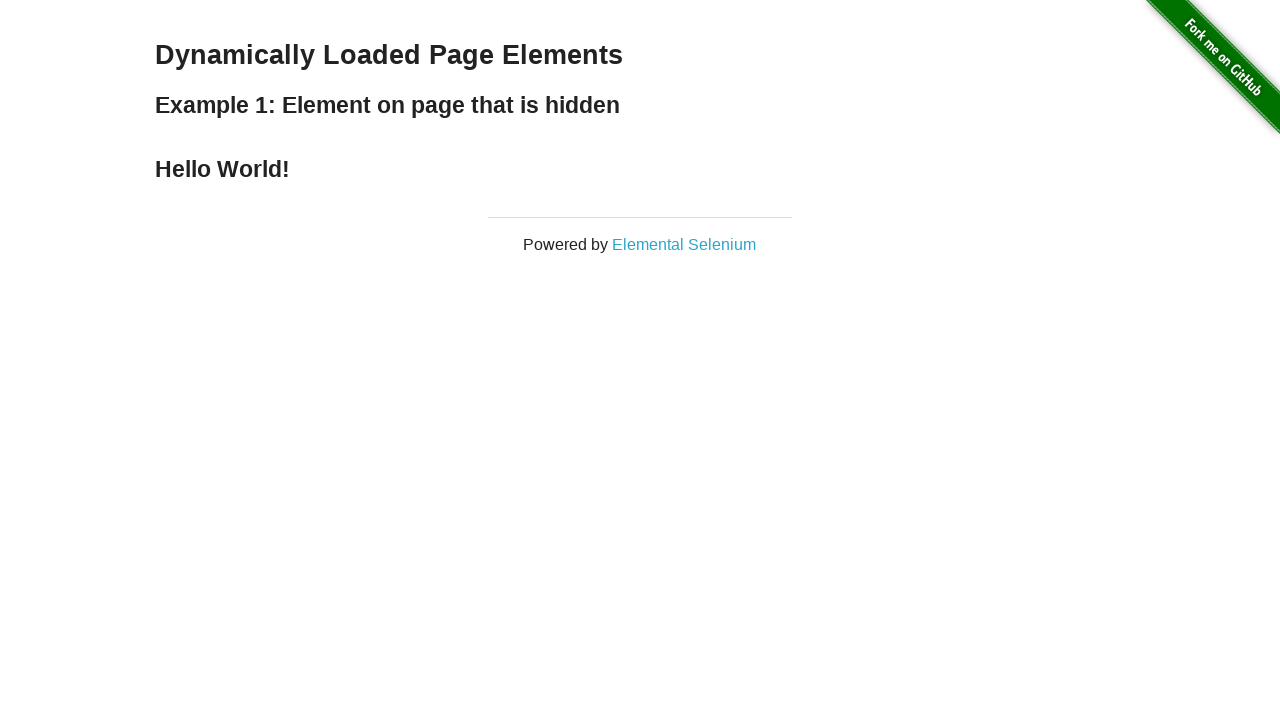